Tests the search functionality in the hamburger menu by entering "creatina" and verifying that search results containing the term are displayed.

Starting URL: https://front-qa.vida-fit.com/

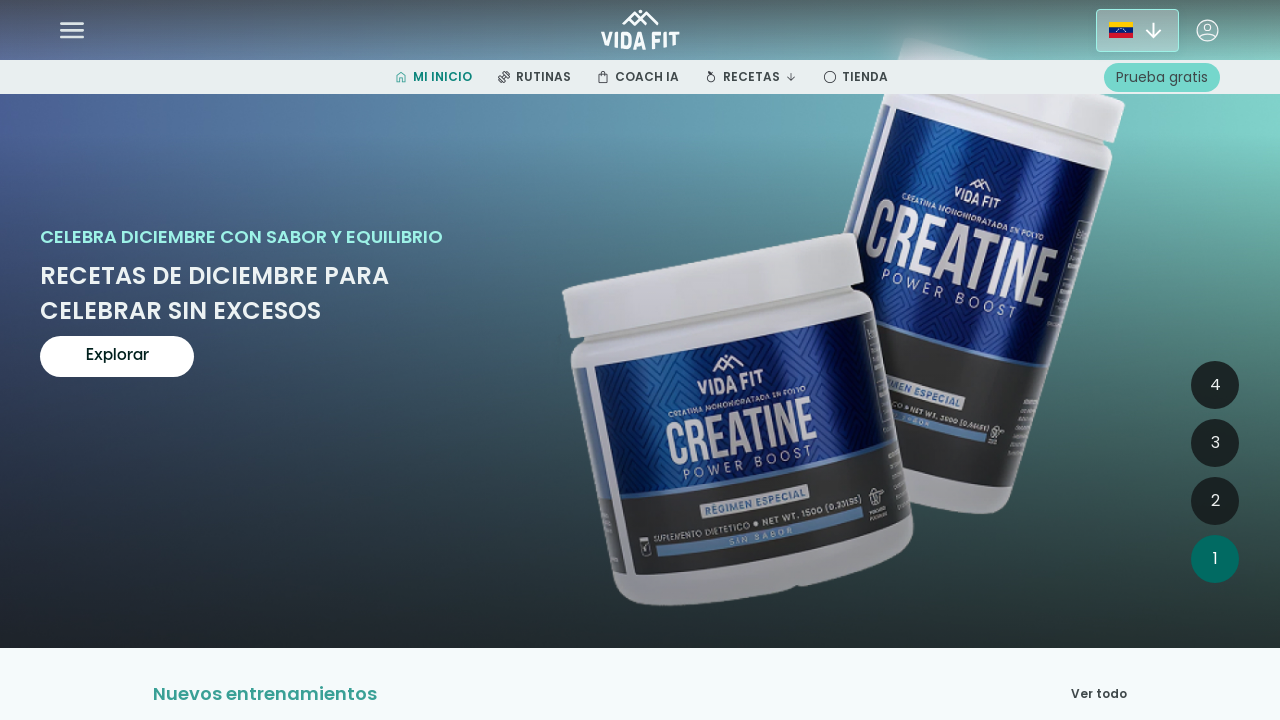

Clicked hamburger menu icon at (72, 30) on mat-icon[data-mat-icon-name="my-icon-menu-ham"]
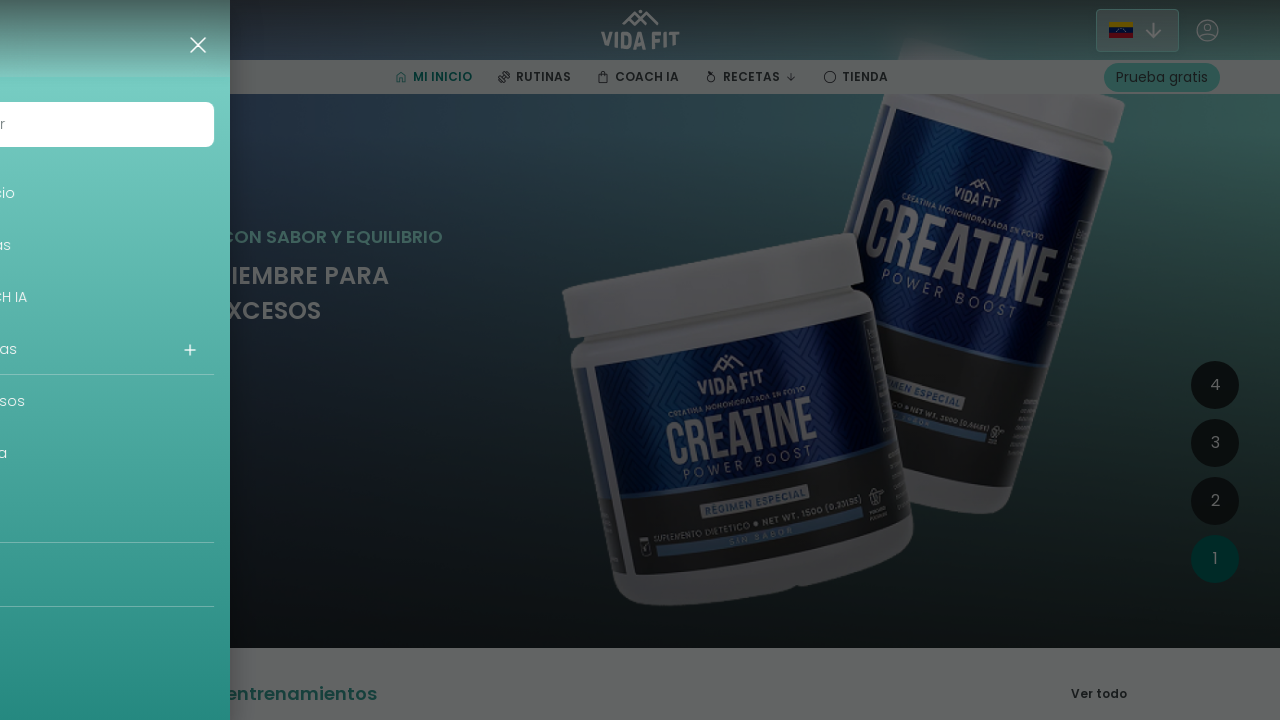

Hamburger menu appeared and became visible
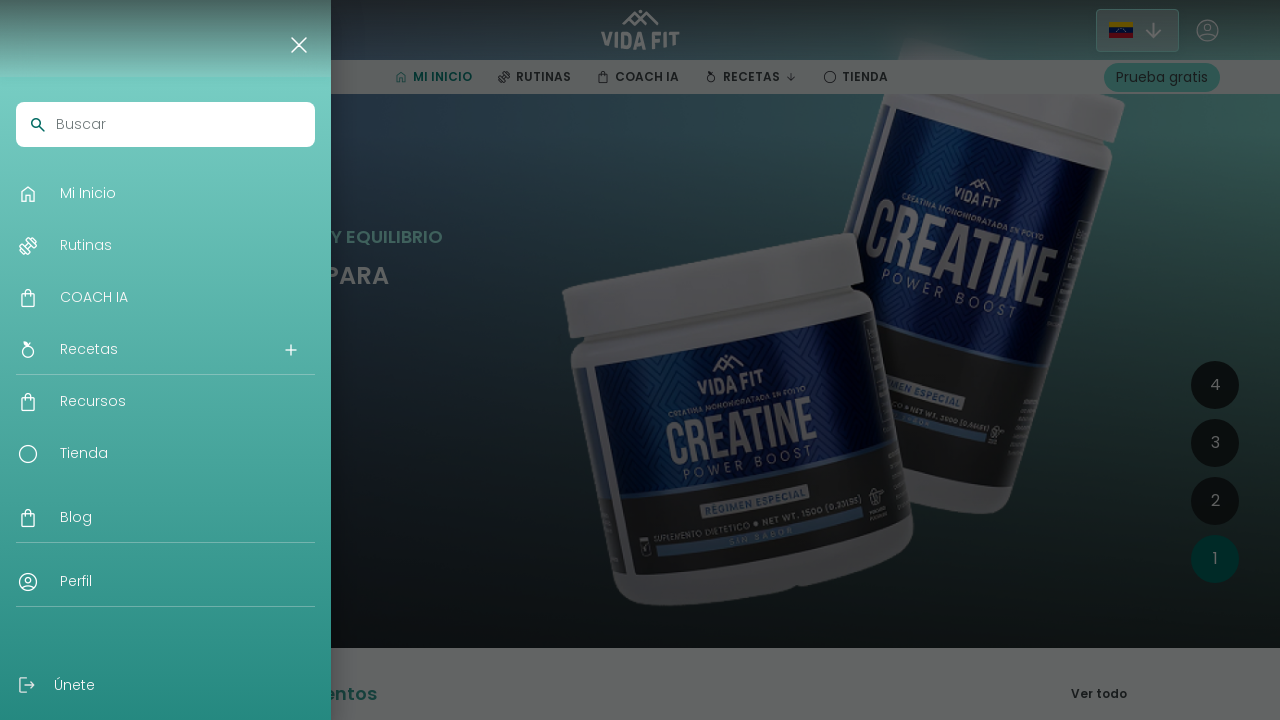

Removed readonly attribute from search input
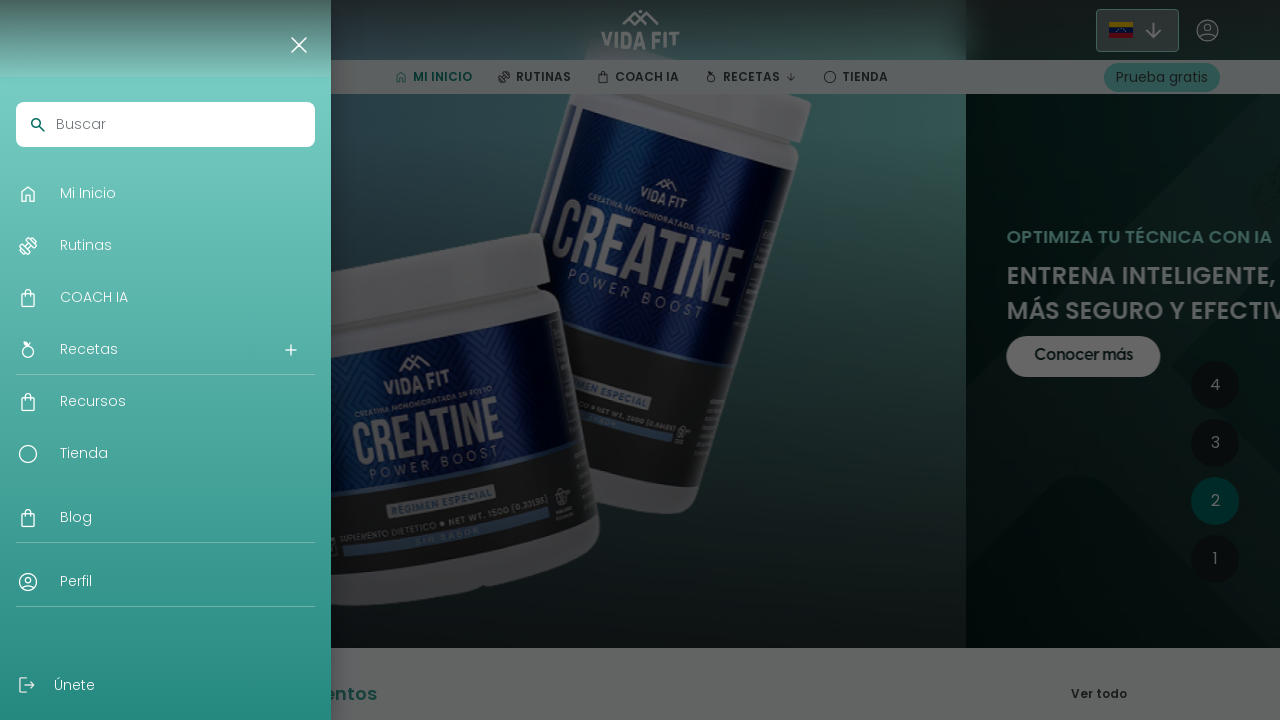

Filled search input with 'creatina' on app-navigation-hamburger-menu >> input[placeholder="Buscar"]
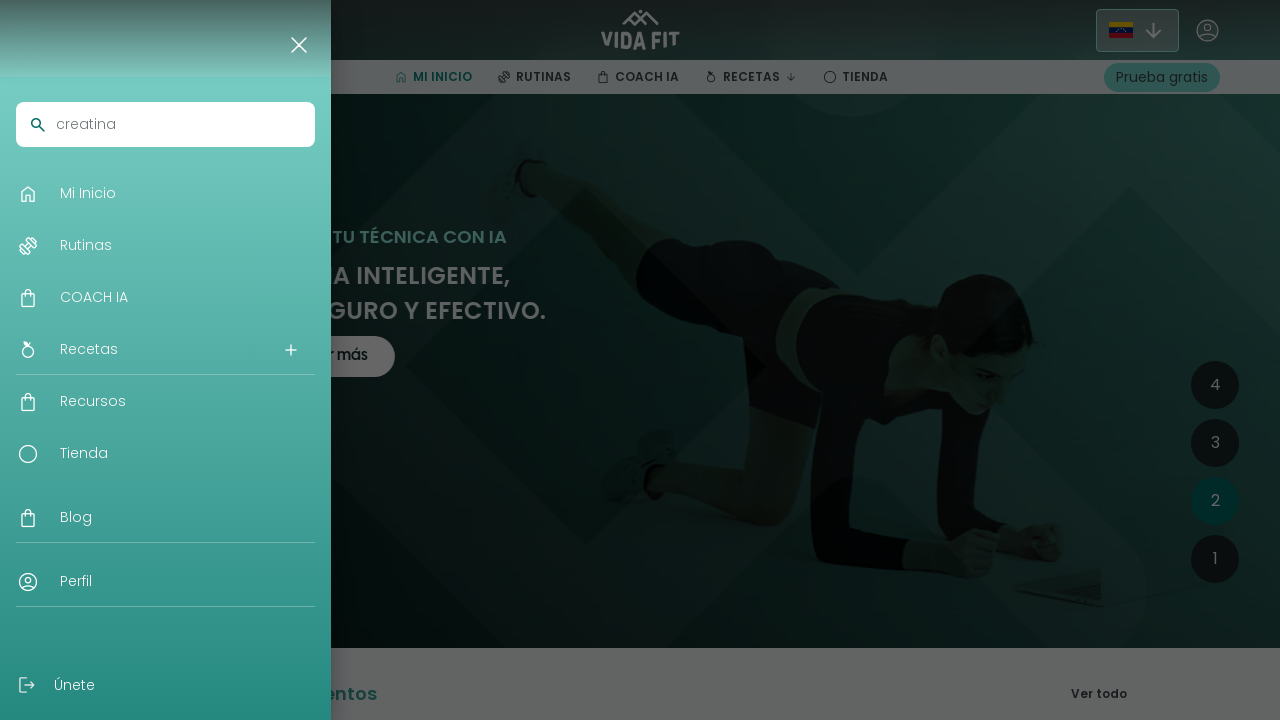

Waited for search results to load
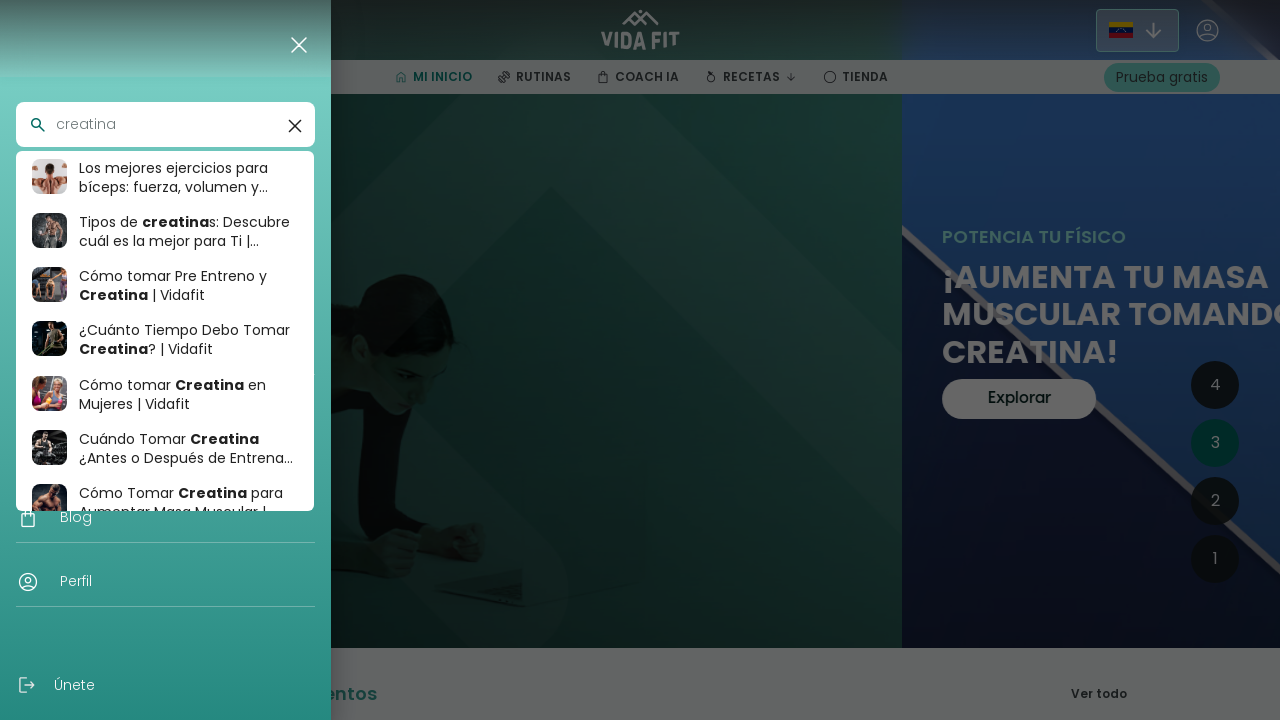

Search results containing 'creatina' became visible
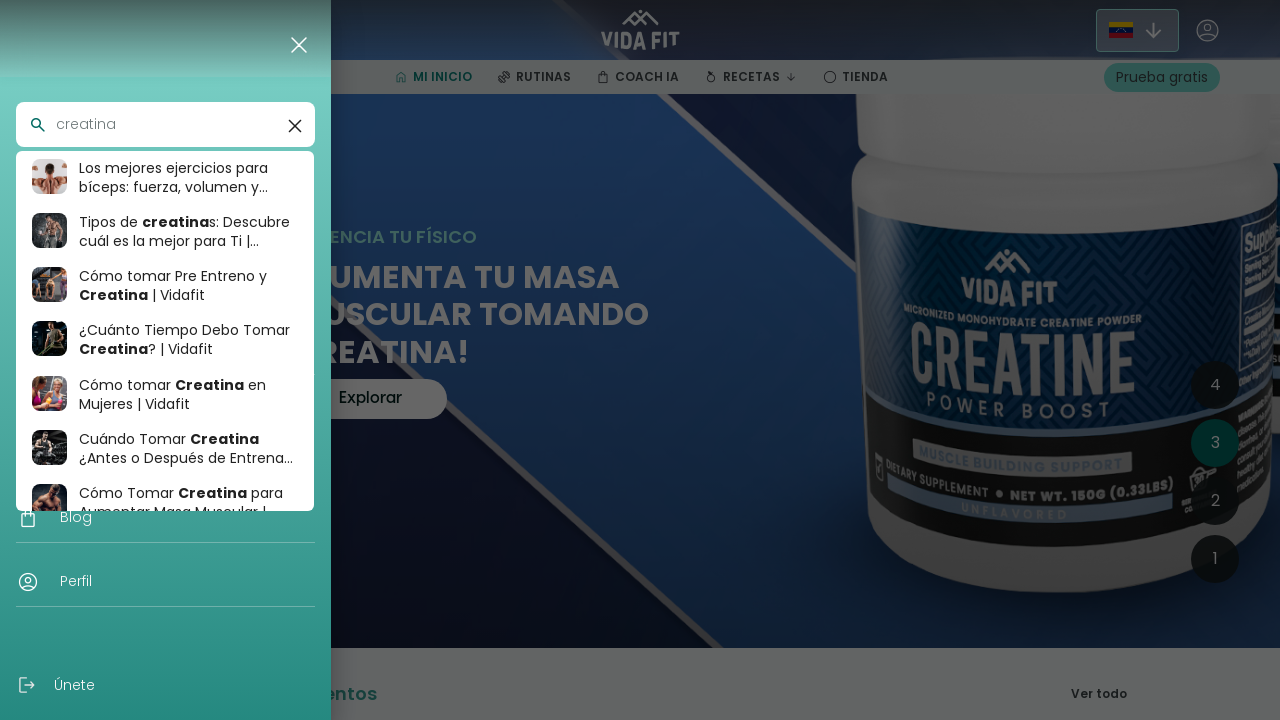

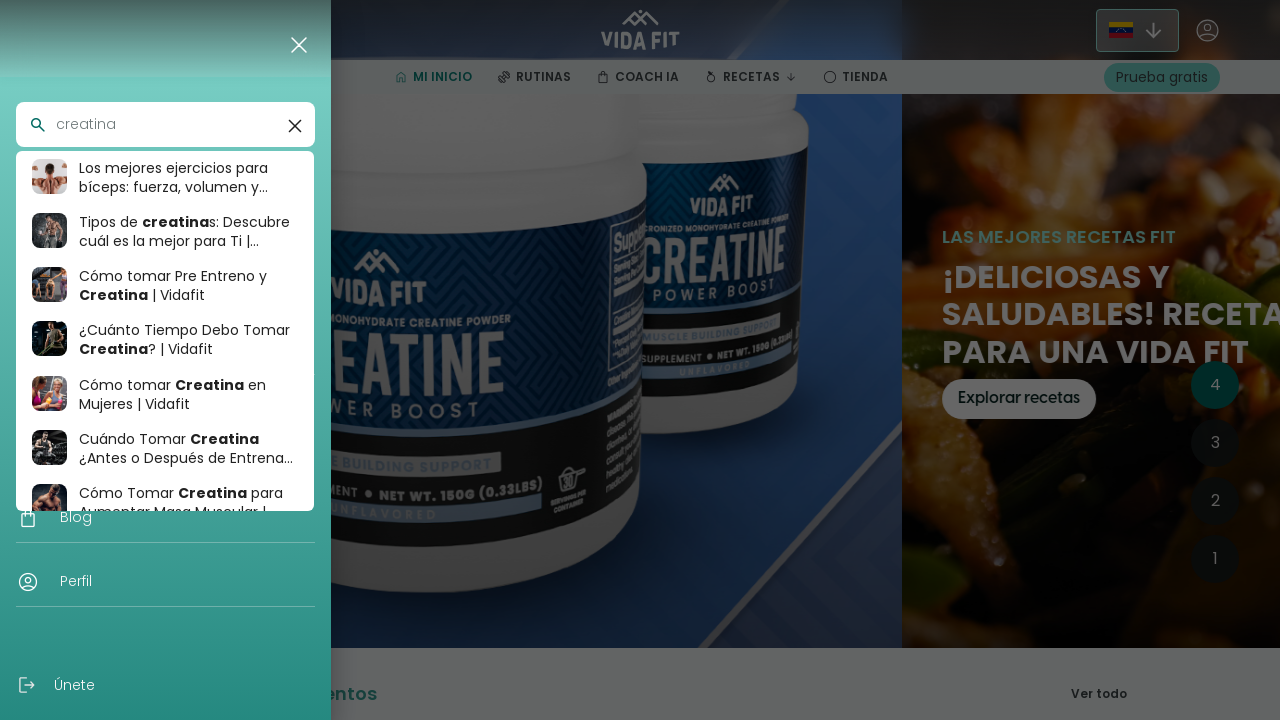